Tests that Clear completed button is hidden when no items are completed

Starting URL: https://demo.playwright.dev/todomvc

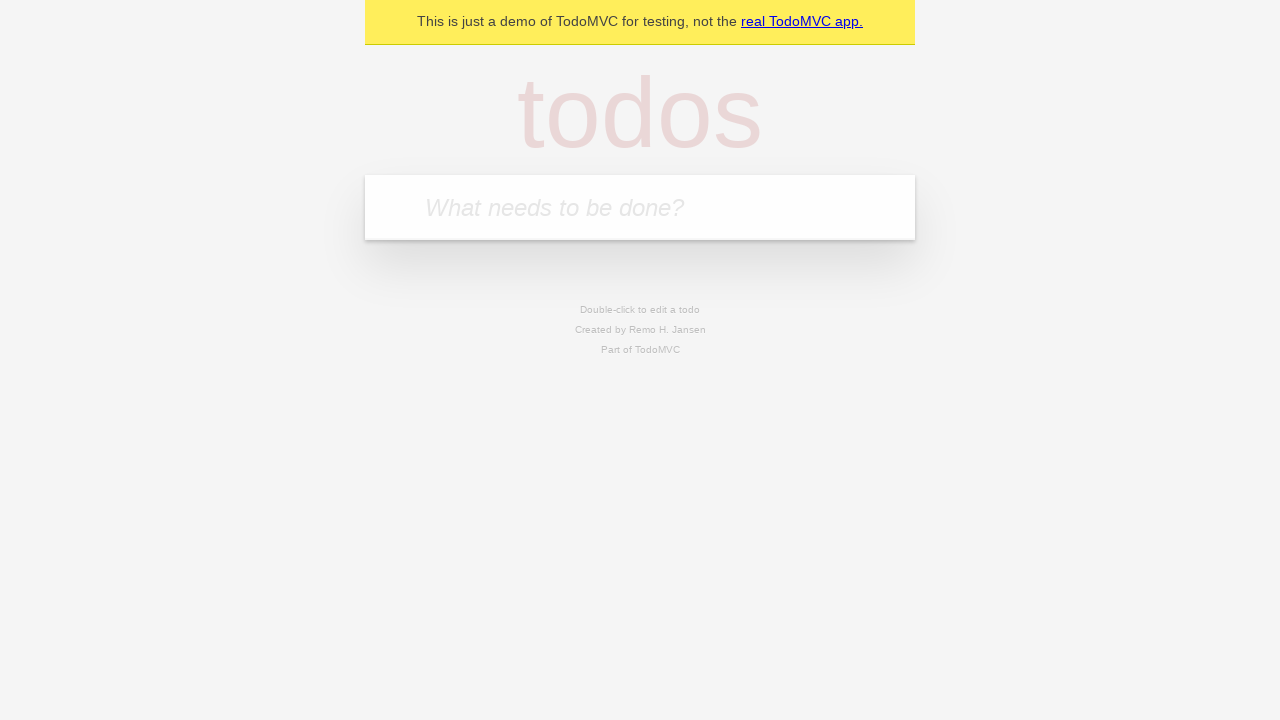

Located the 'What needs to be done?' input field
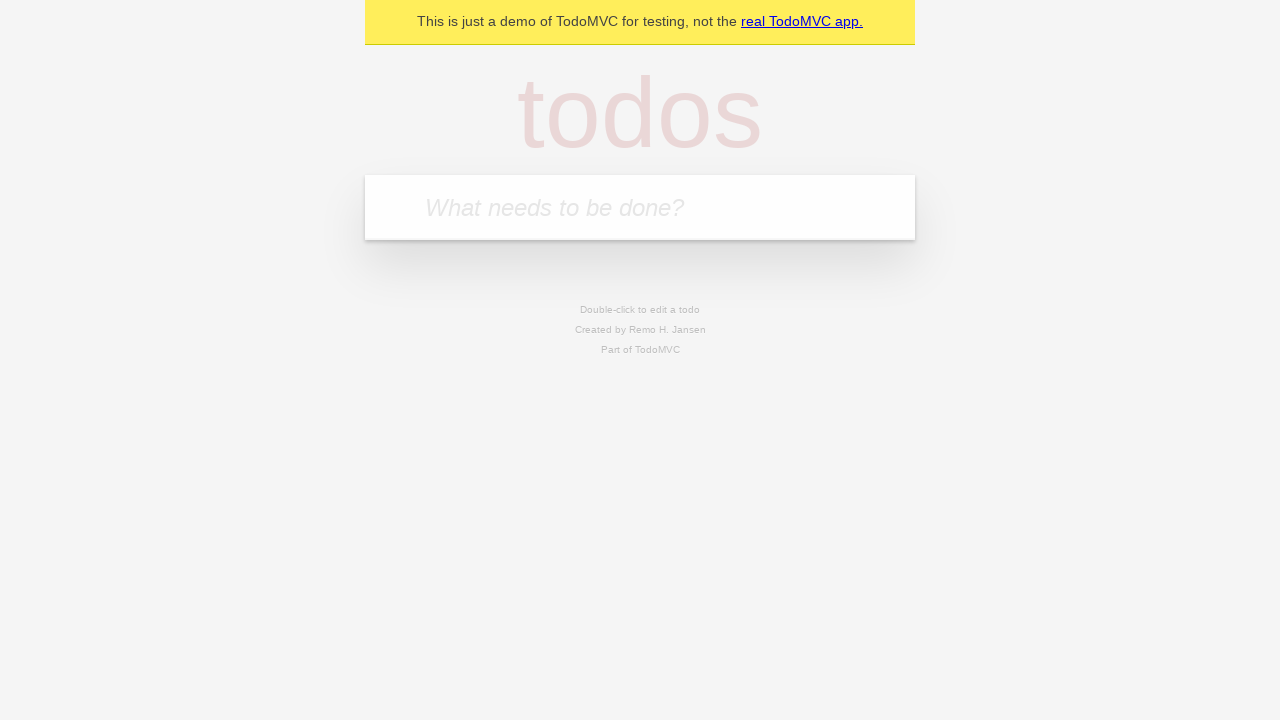

Filled todo input with 'buy some cheese' on internal:attr=[placeholder="What needs to be done?"i]
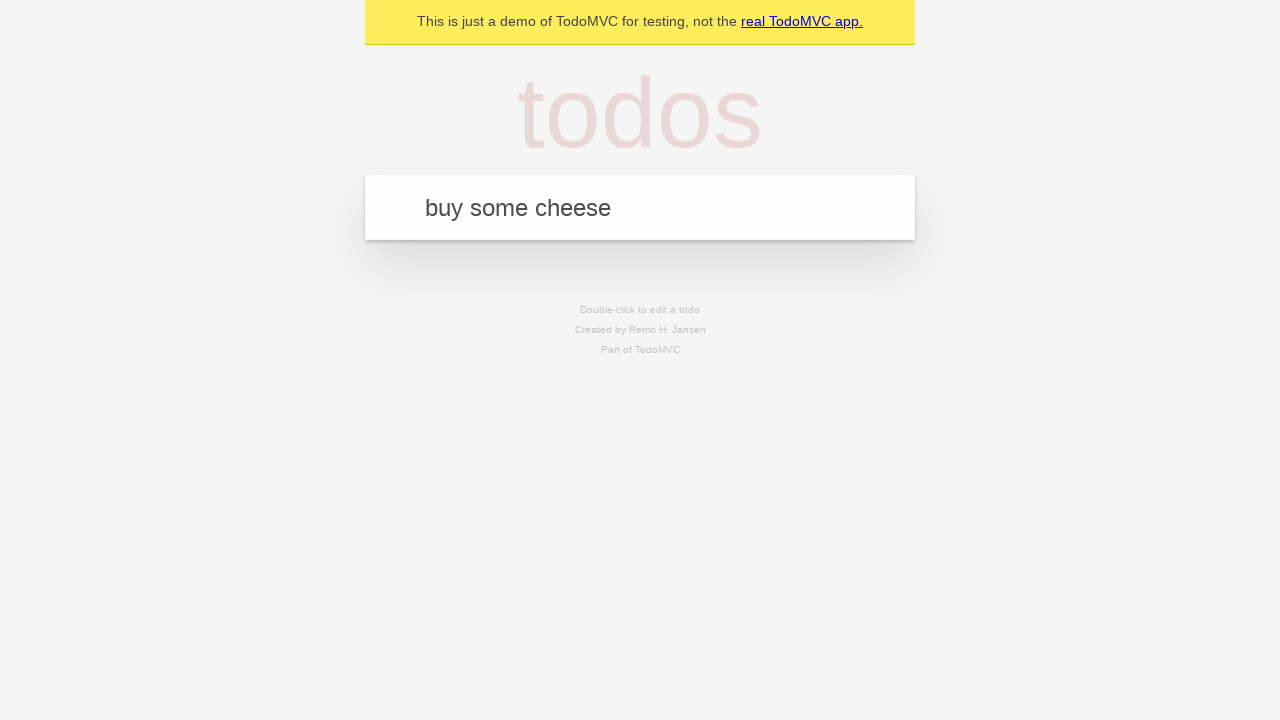

Pressed Enter to create todo 'buy some cheese' on internal:attr=[placeholder="What needs to be done?"i]
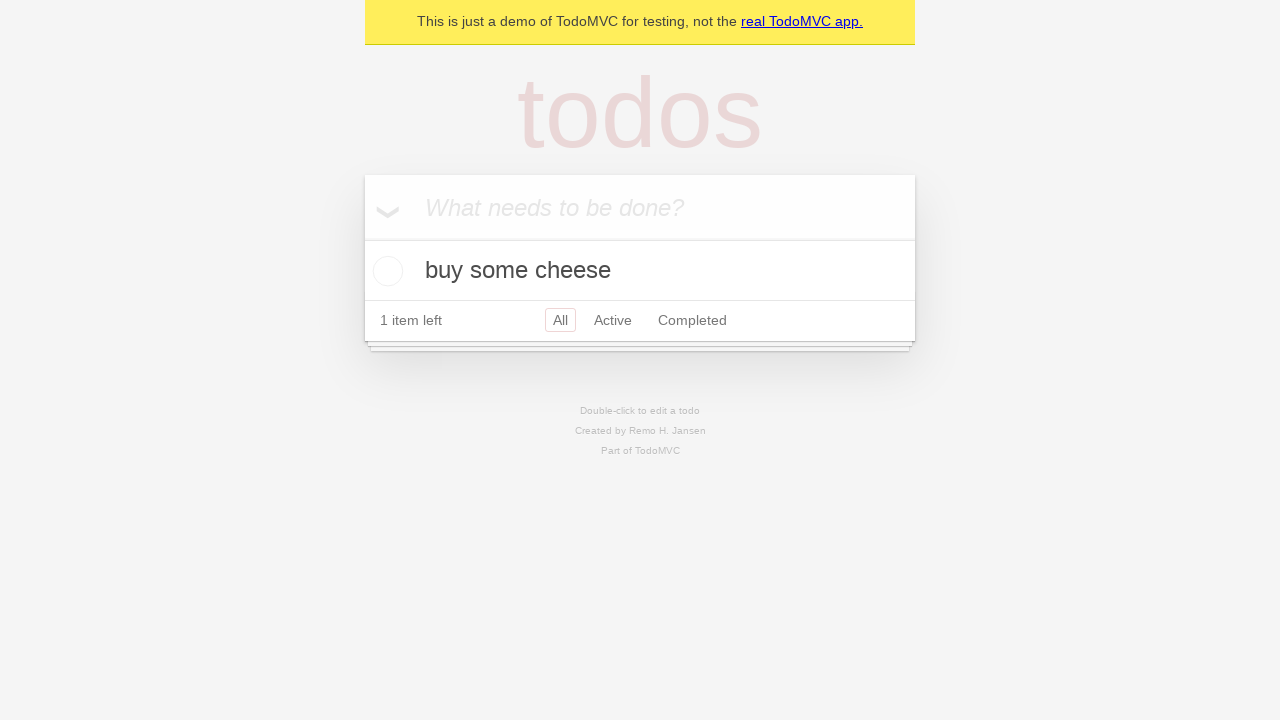

Filled todo input with 'feed the cat' on internal:attr=[placeholder="What needs to be done?"i]
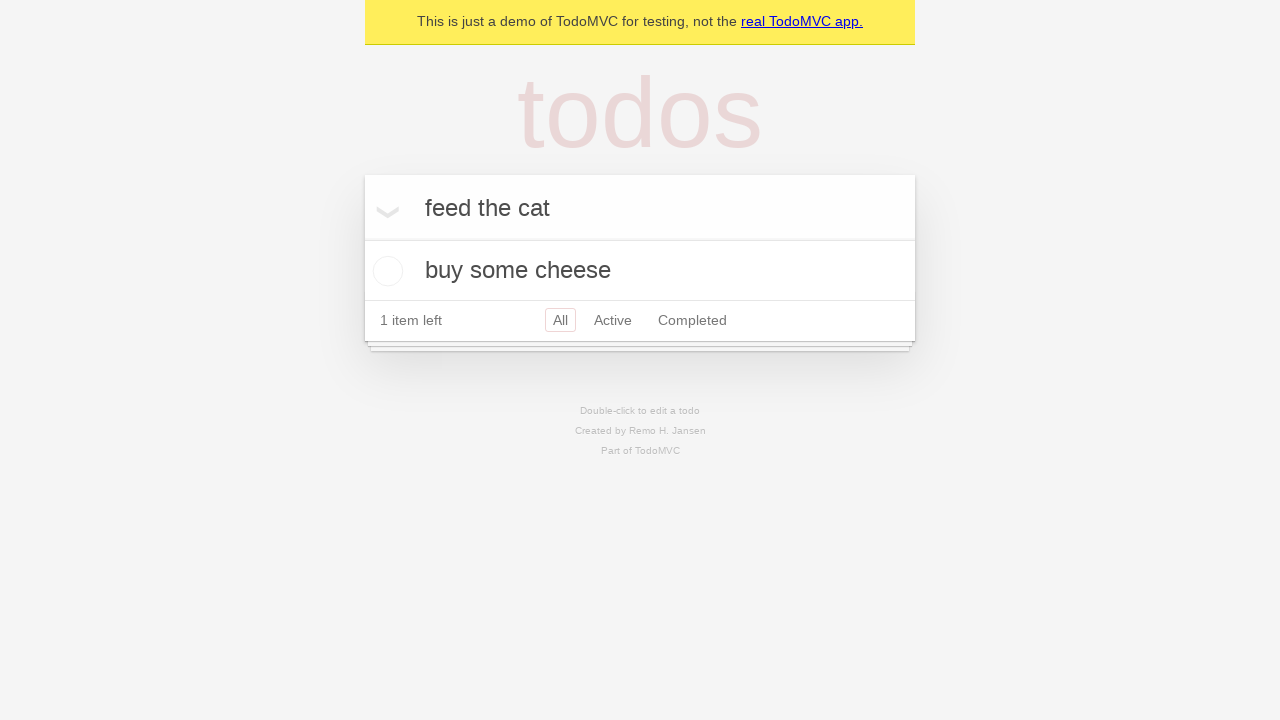

Pressed Enter to create todo 'feed the cat' on internal:attr=[placeholder="What needs to be done?"i]
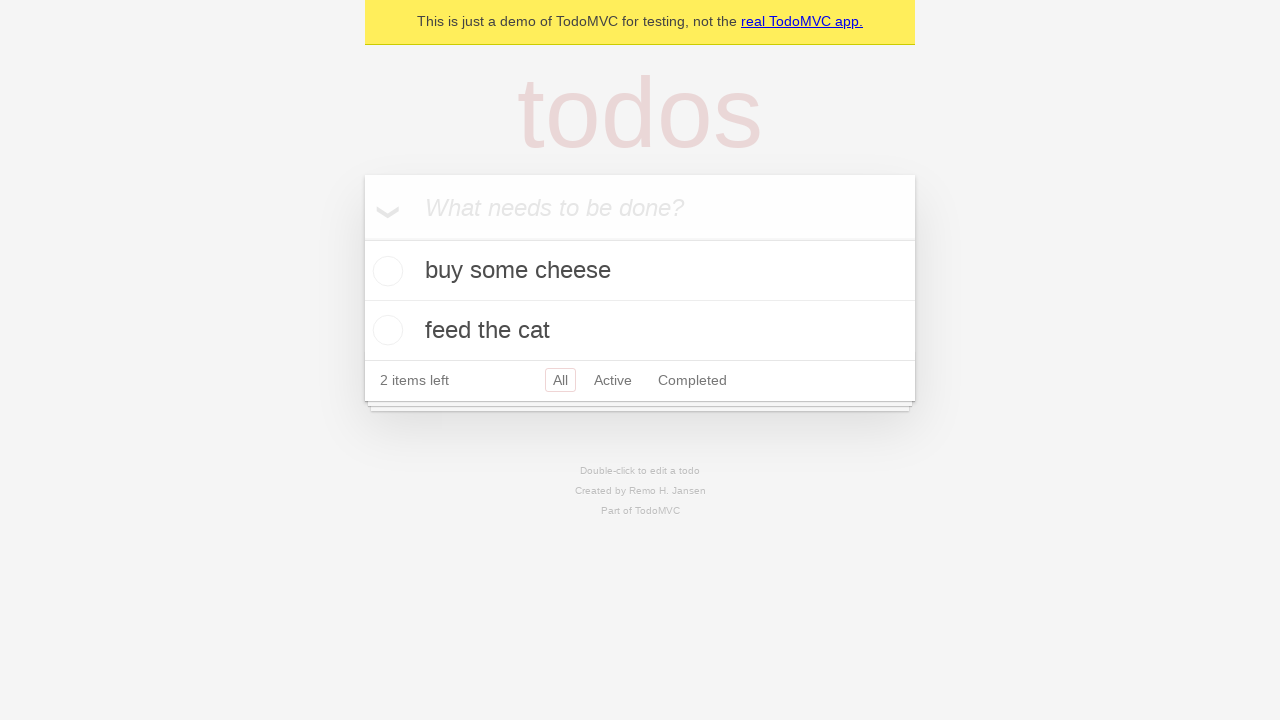

Filled todo input with 'book a doctors appointment' on internal:attr=[placeholder="What needs to be done?"i]
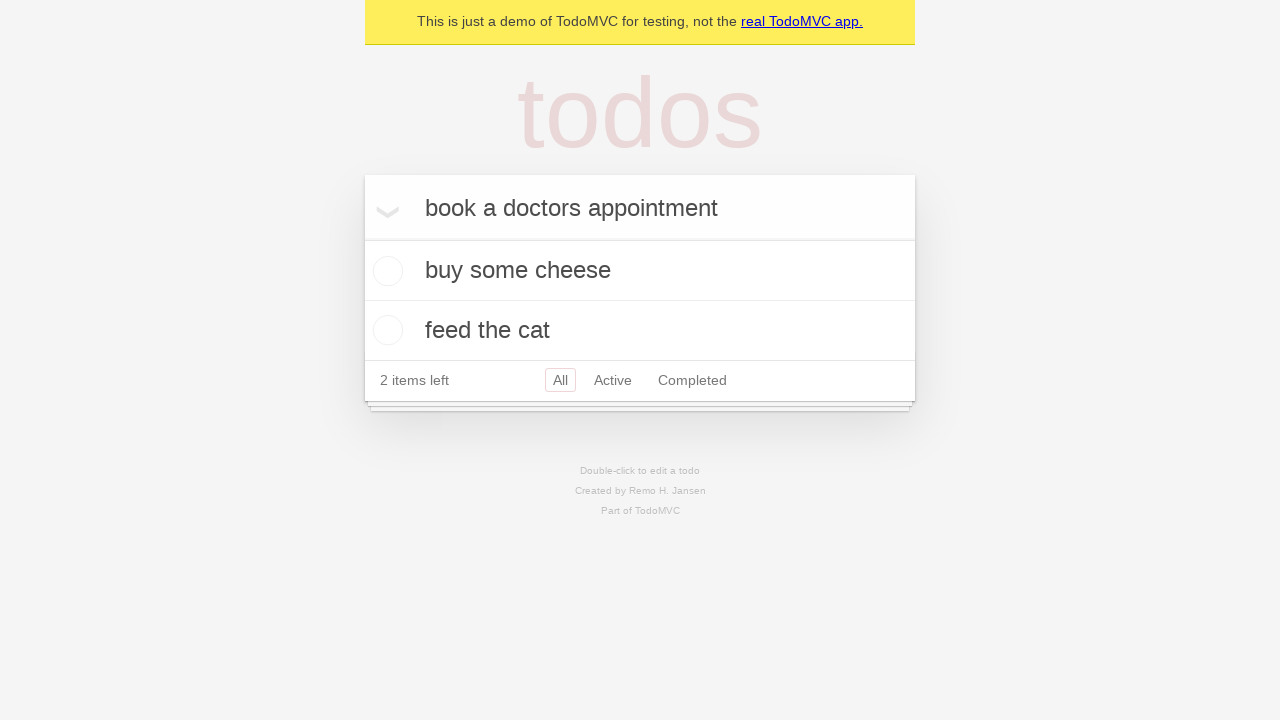

Pressed Enter to create todo 'book a doctors appointment' on internal:attr=[placeholder="What needs to be done?"i]
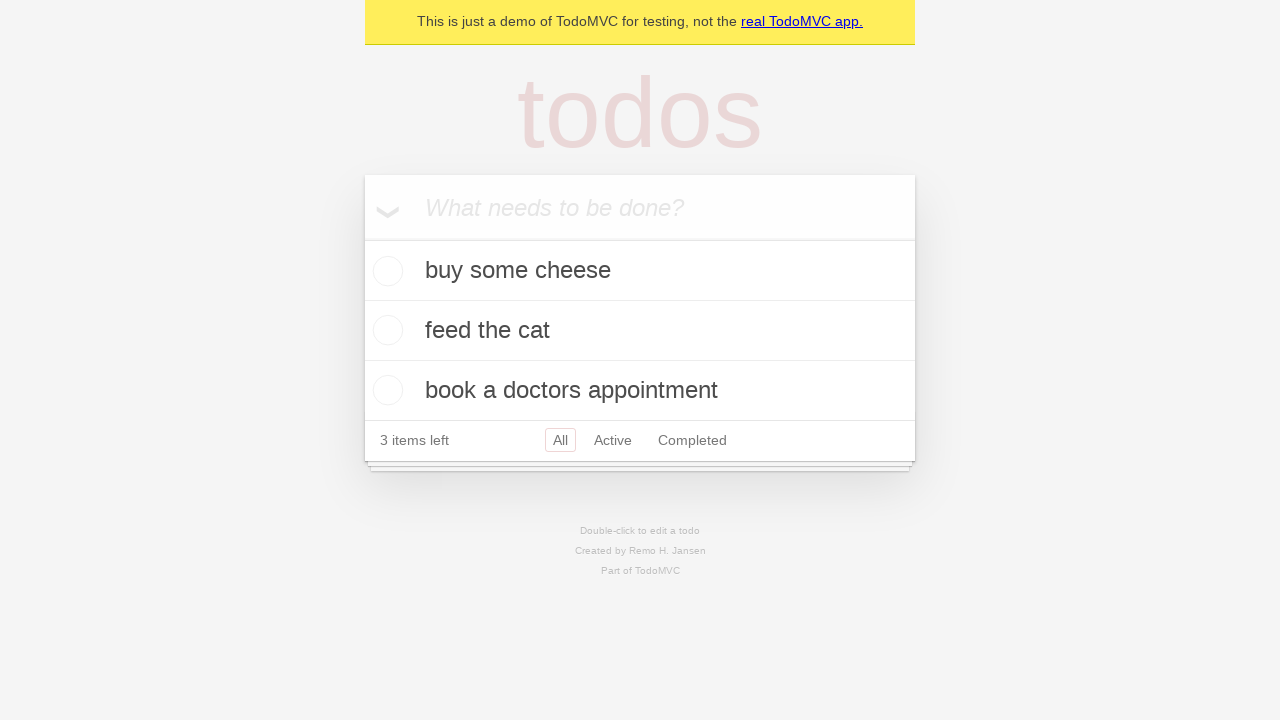

Waited for third todo item to appear
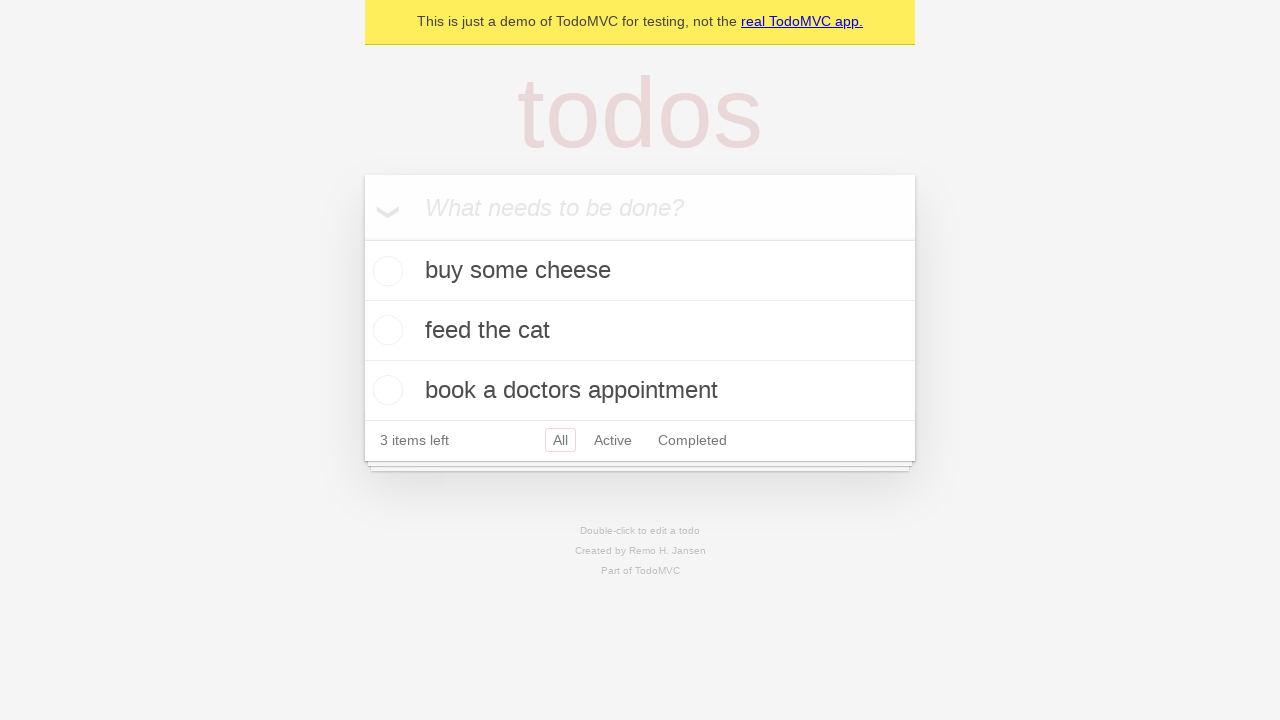

Checked the first todo item as completed at (385, 271) on .todo-list li .toggle >> nth=0
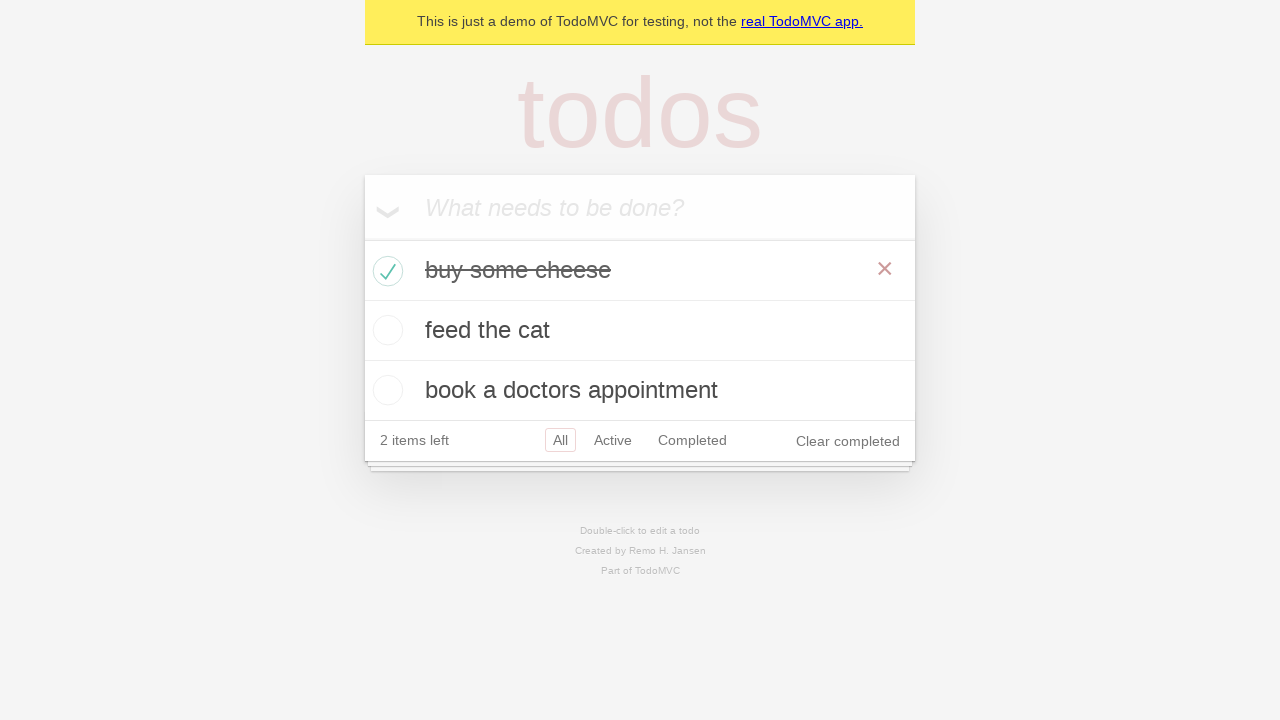

Clicked the 'Clear completed' button at (848, 441) on internal:role=button[name="Clear completed"i]
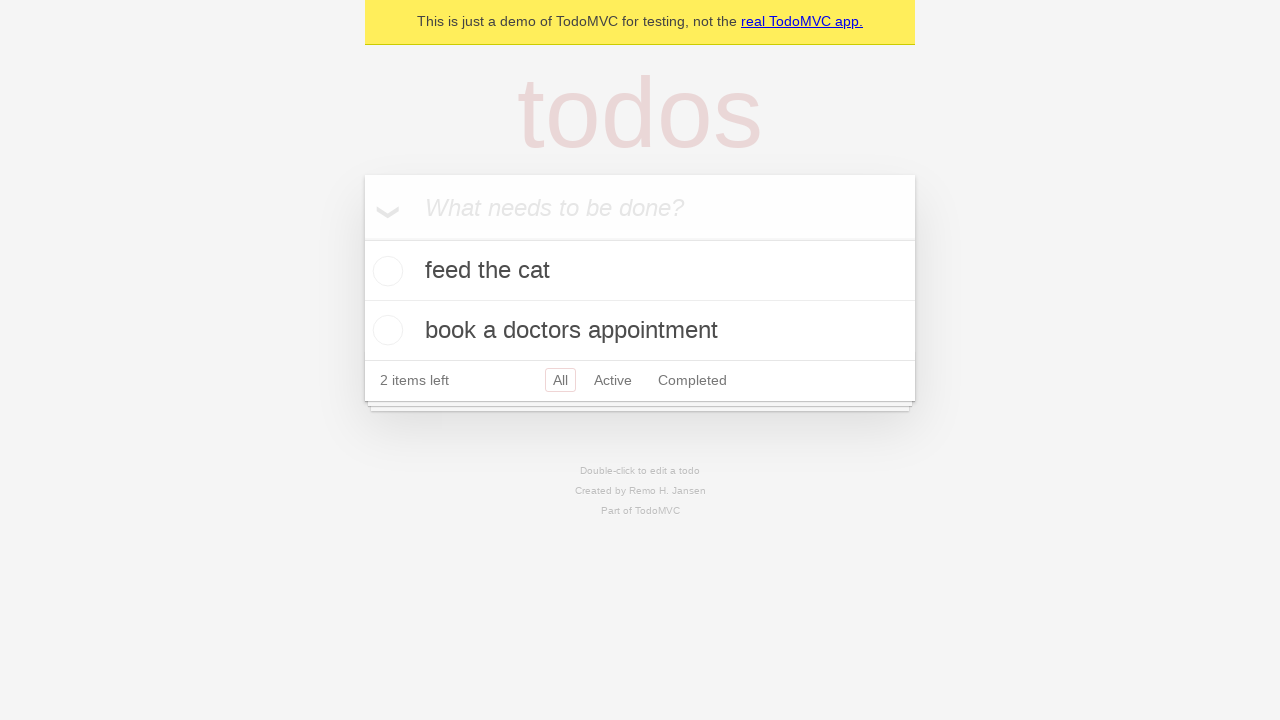

Waited 500ms for Clear completed button to be hidden
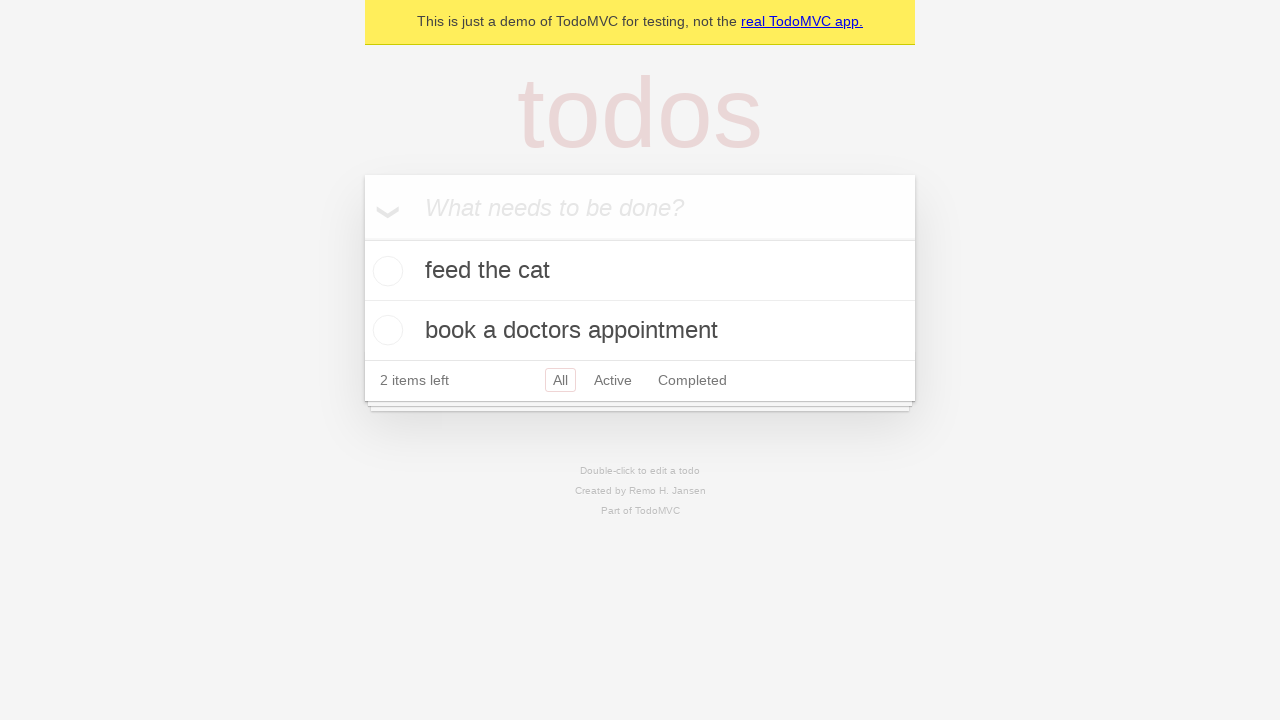

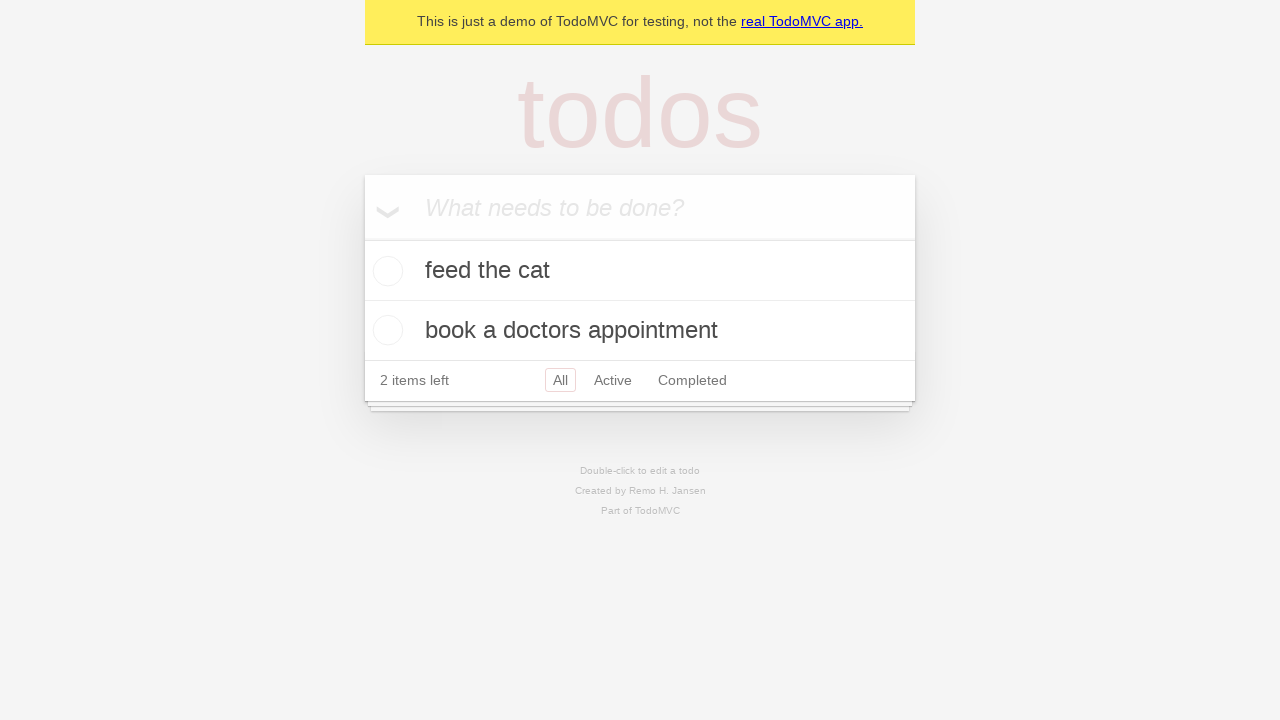